Navigates to OrangeHRM page and verifies the presence of the login logo image by checking its src attribute

Starting URL: http://alchemy.hguy.co/orangehrm

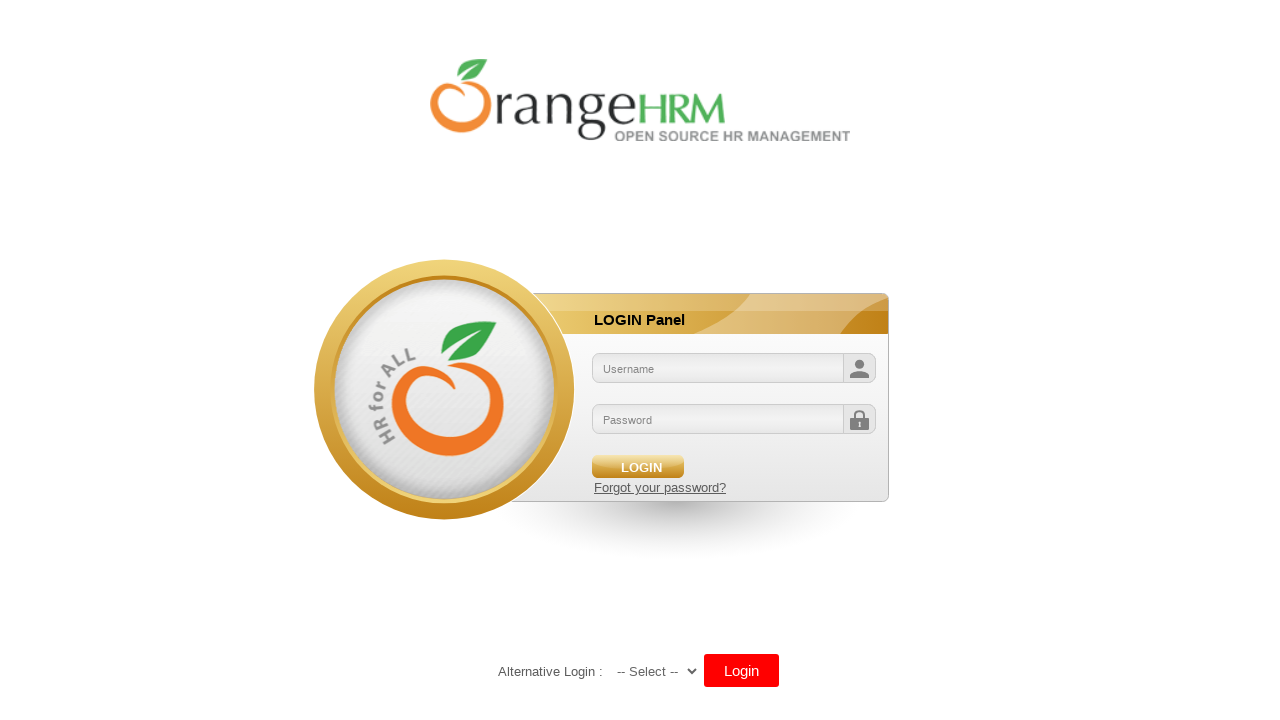

Navigated to OrangeHRM login page
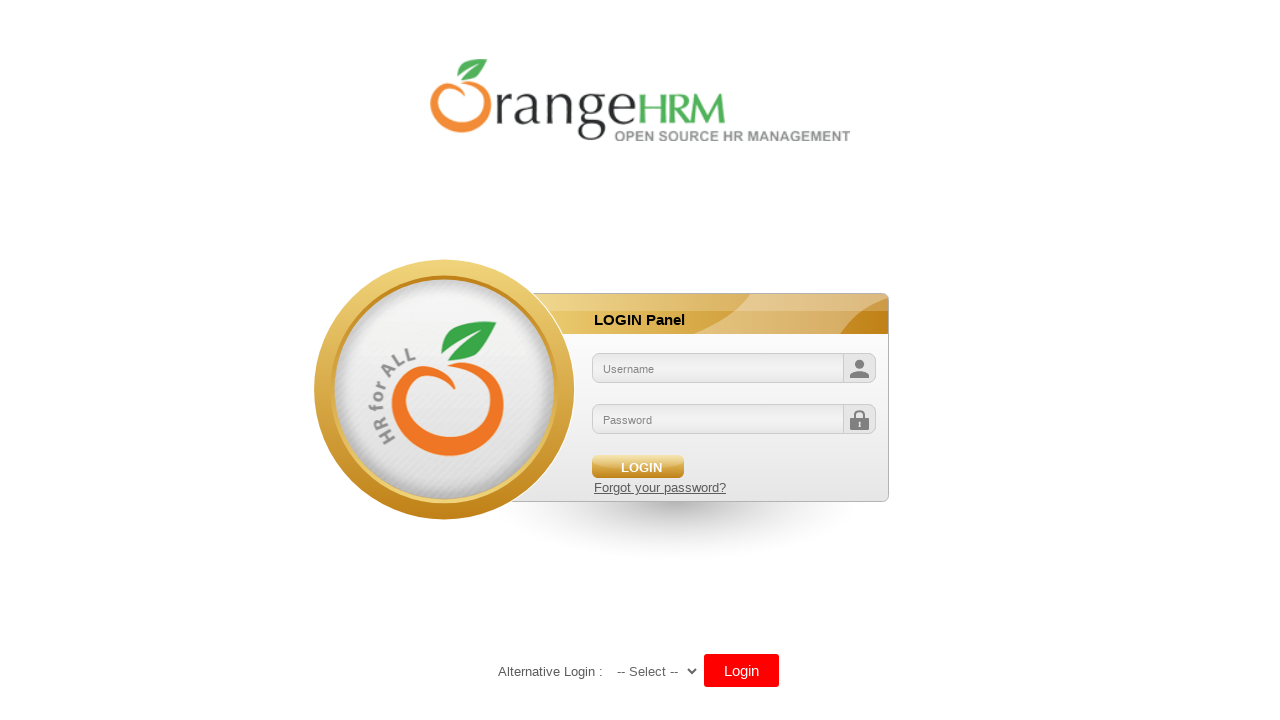

Located the login logo image element
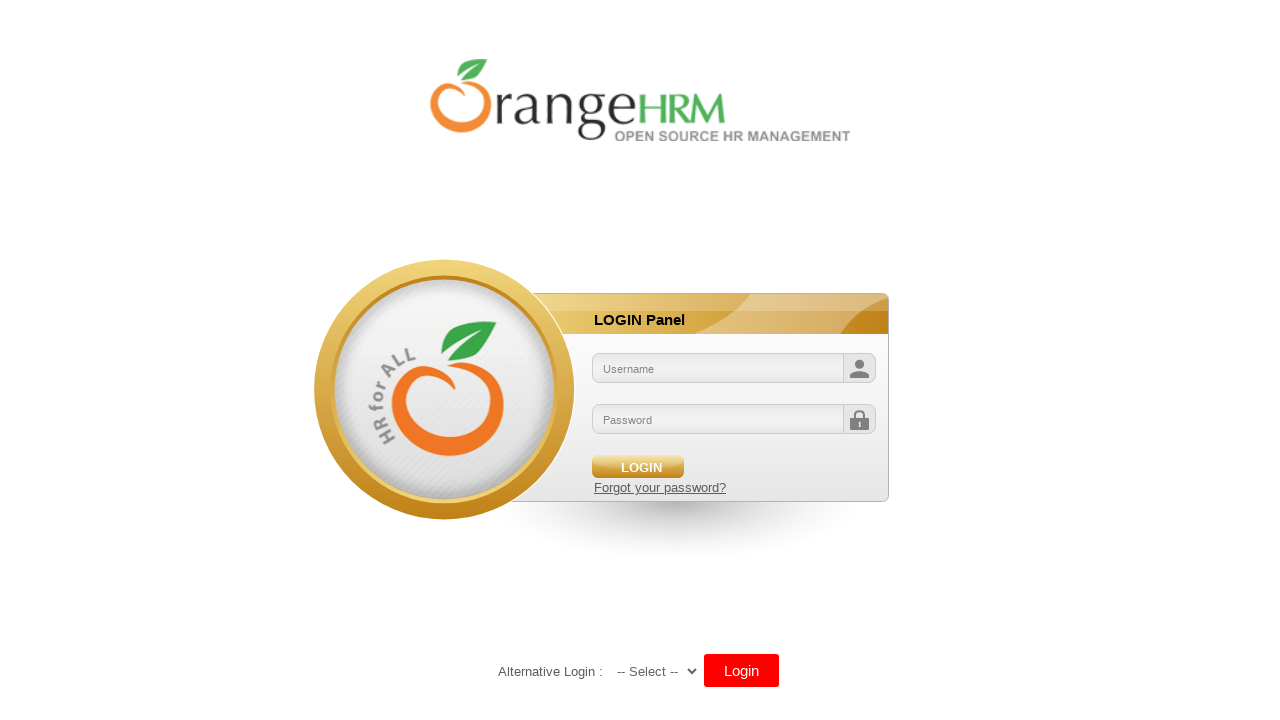

Verified that the login logo image is visible
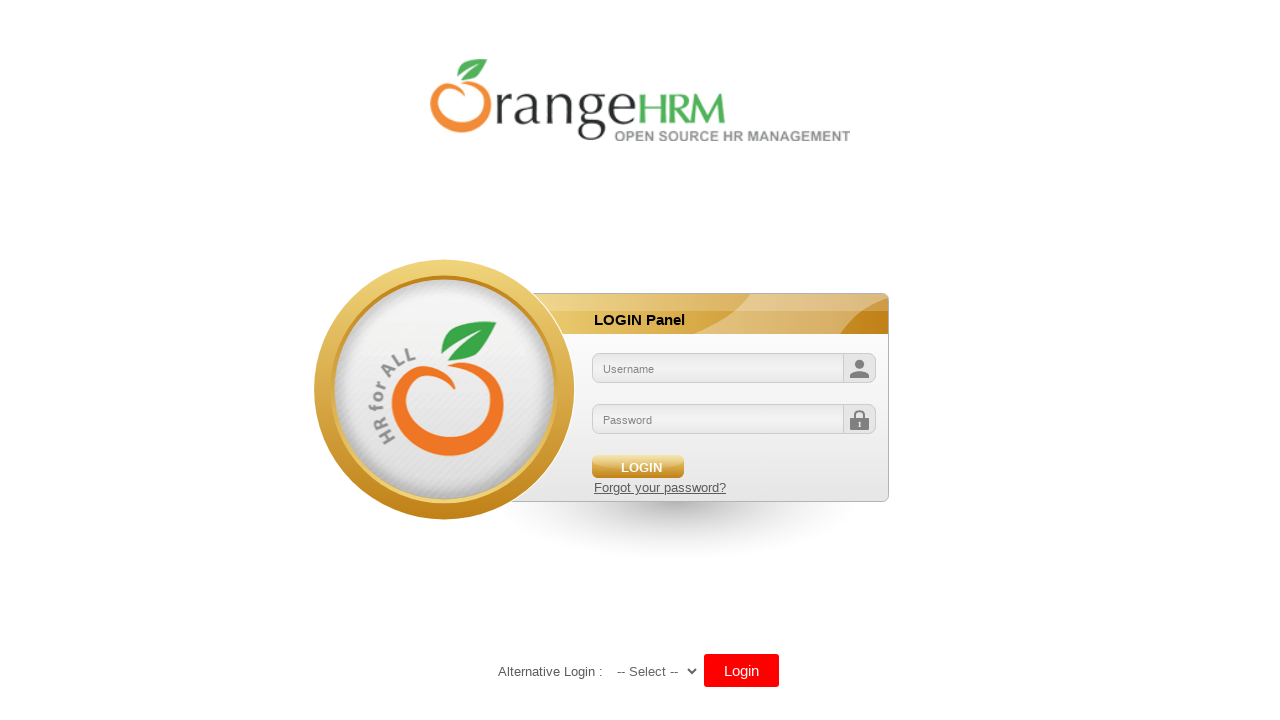

Retrieved logo src attribute: /orangehrm/symfony/web/webres_5d69118beeec64.10301452/themes/default/images/login/logo.png
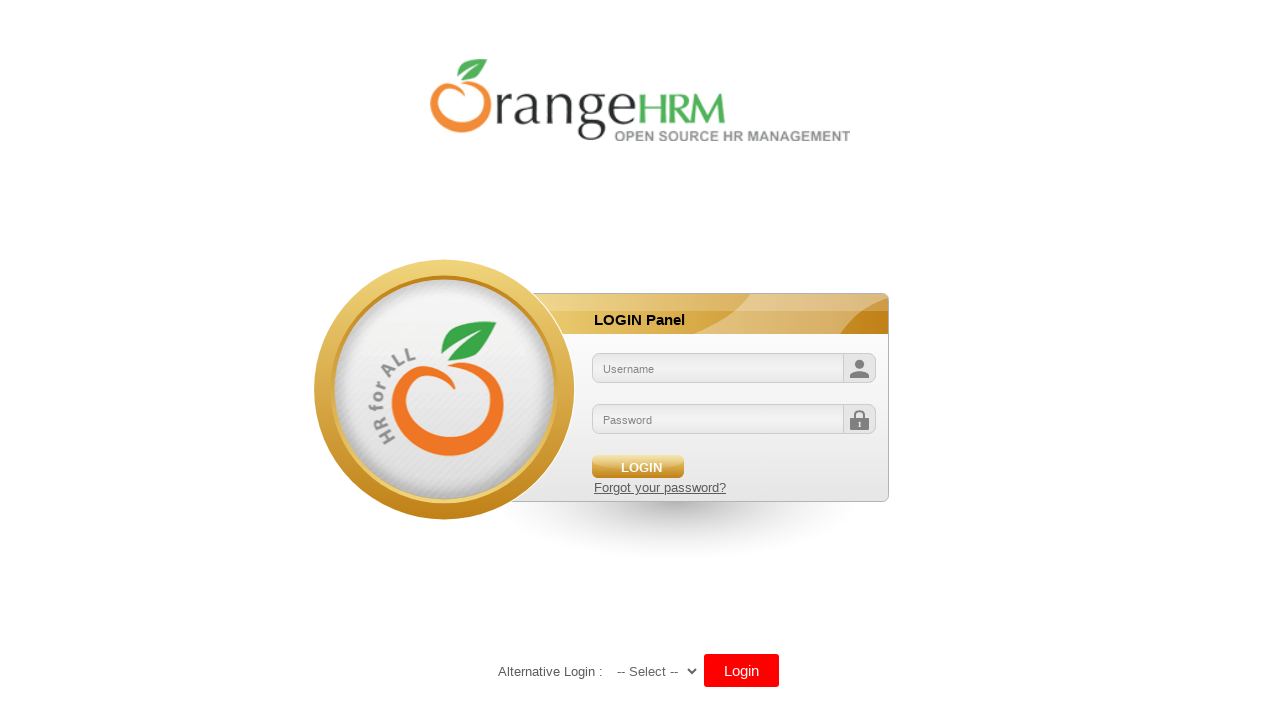

Verified that logo src attribute contains 'logo.png'
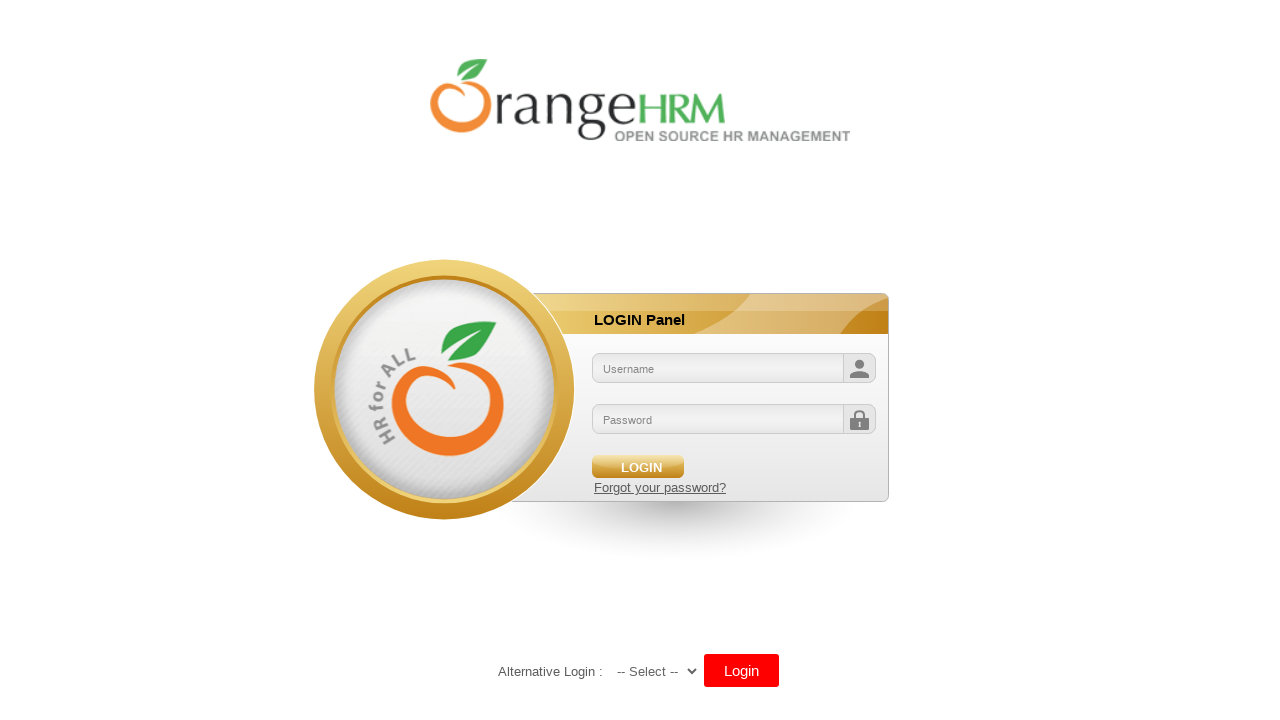

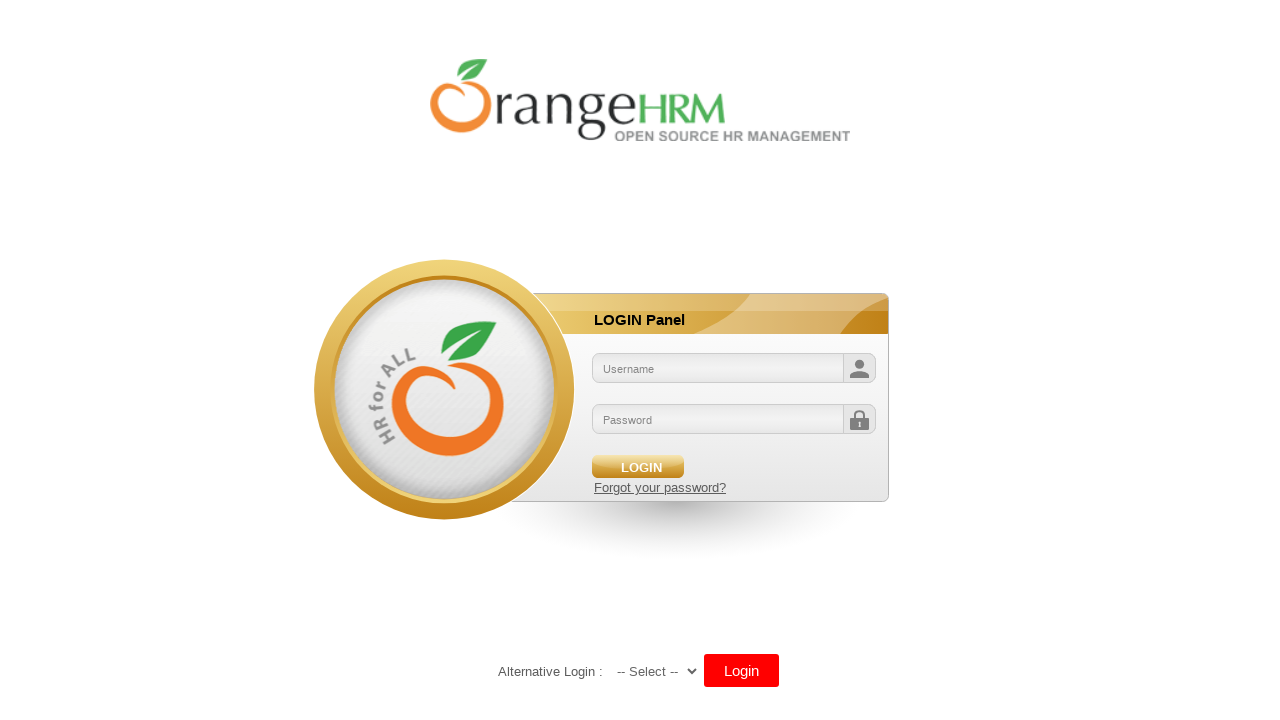